Navigates to an automation practice page and verifies that legend elements and footer links are present and accessible

Starting URL: https://rahulshettyacademy.com/AutomationPractice/

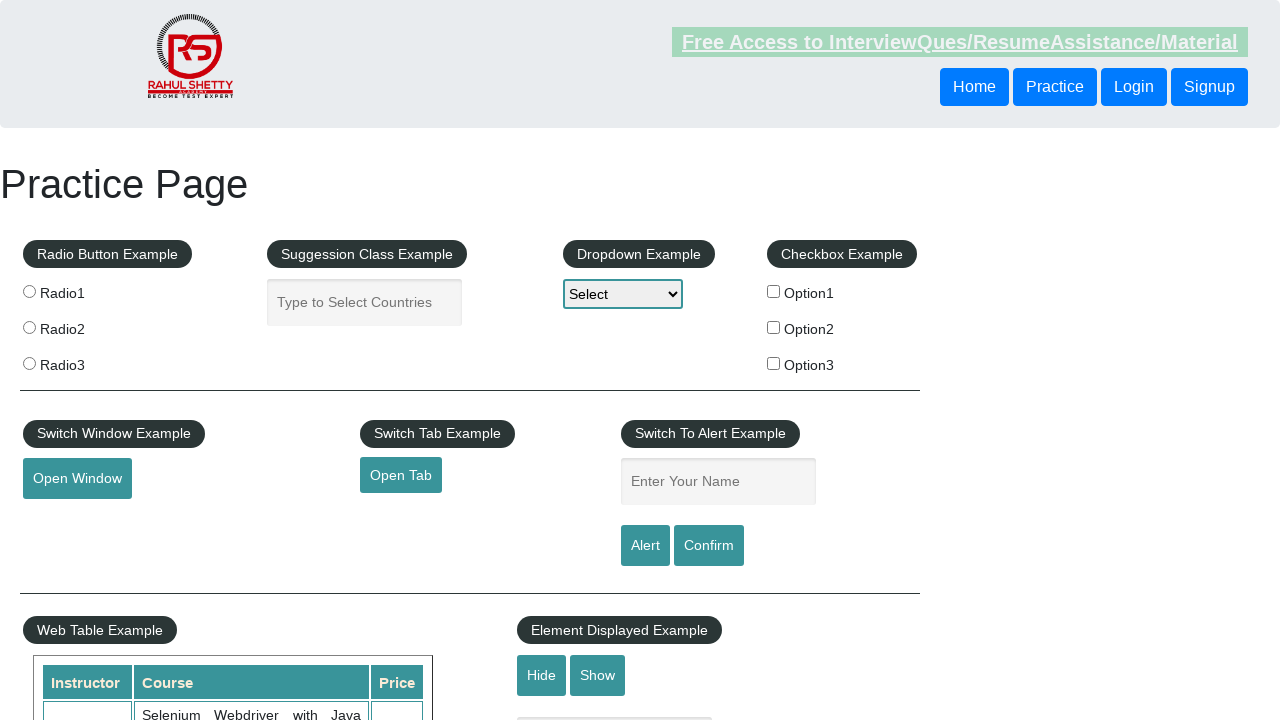

Waited for legend elements to be present on the page
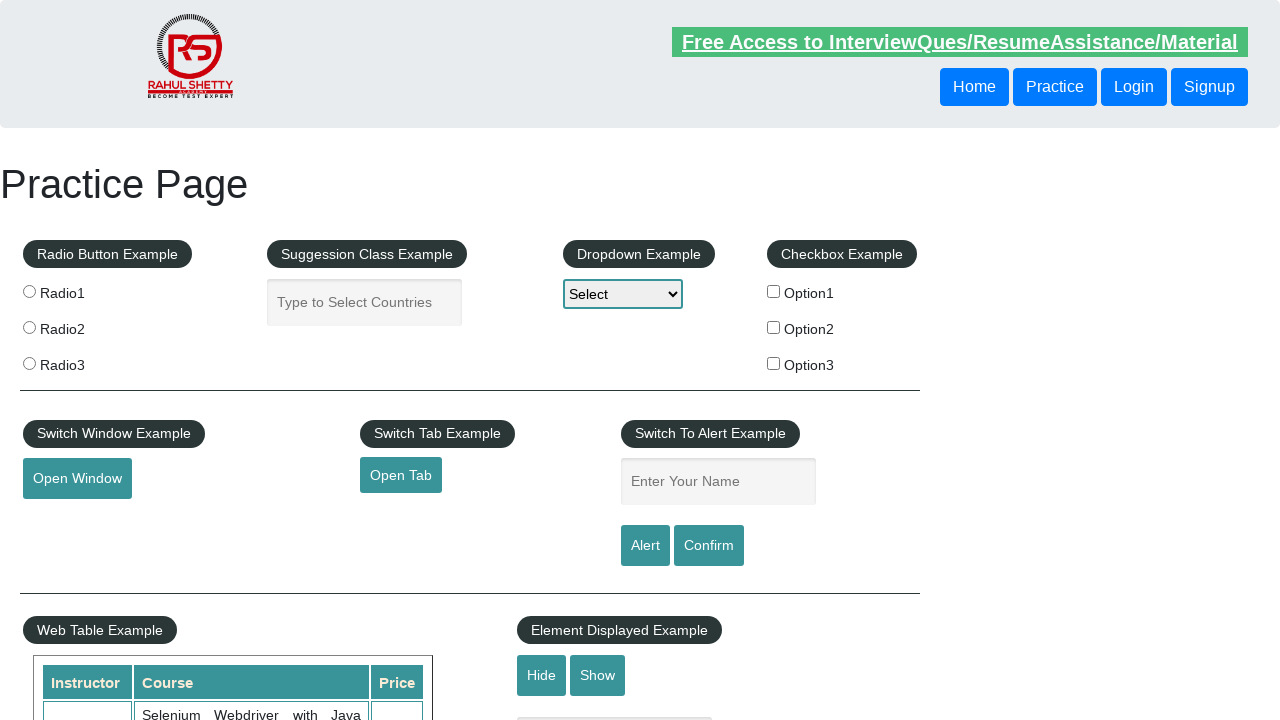

Found 12 legend elements on the page
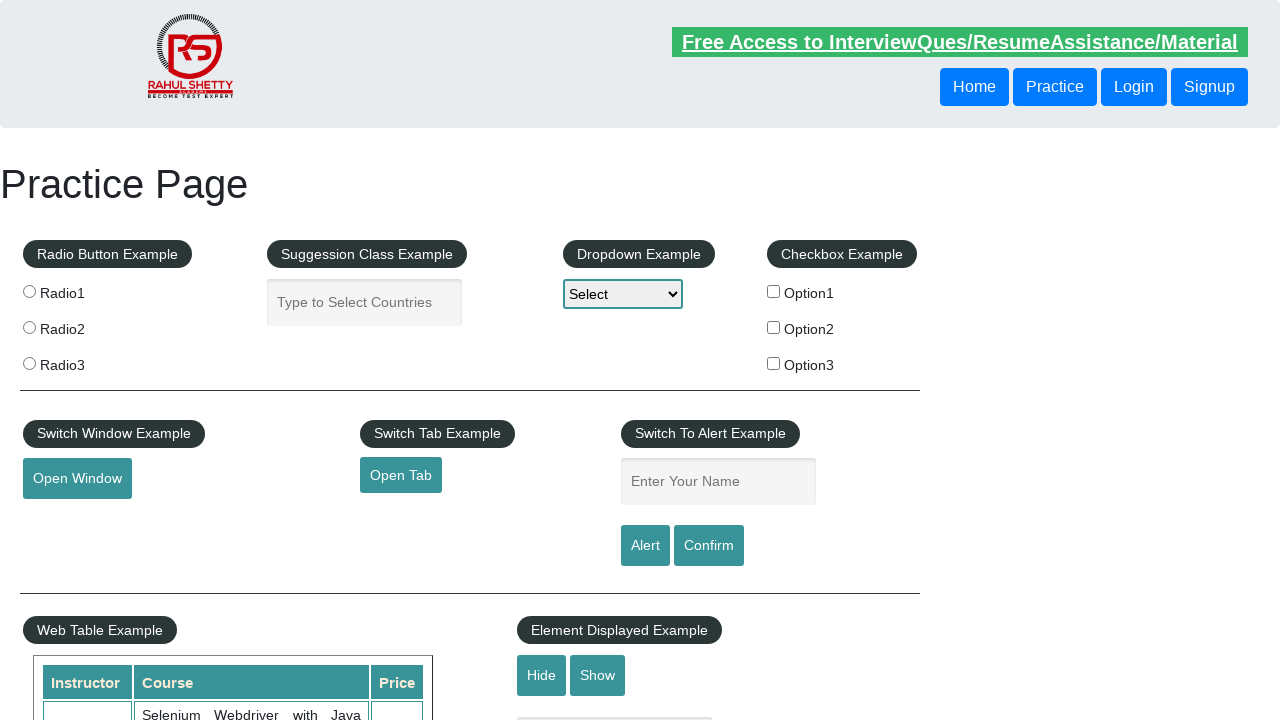

Verified that at least one legend element exists
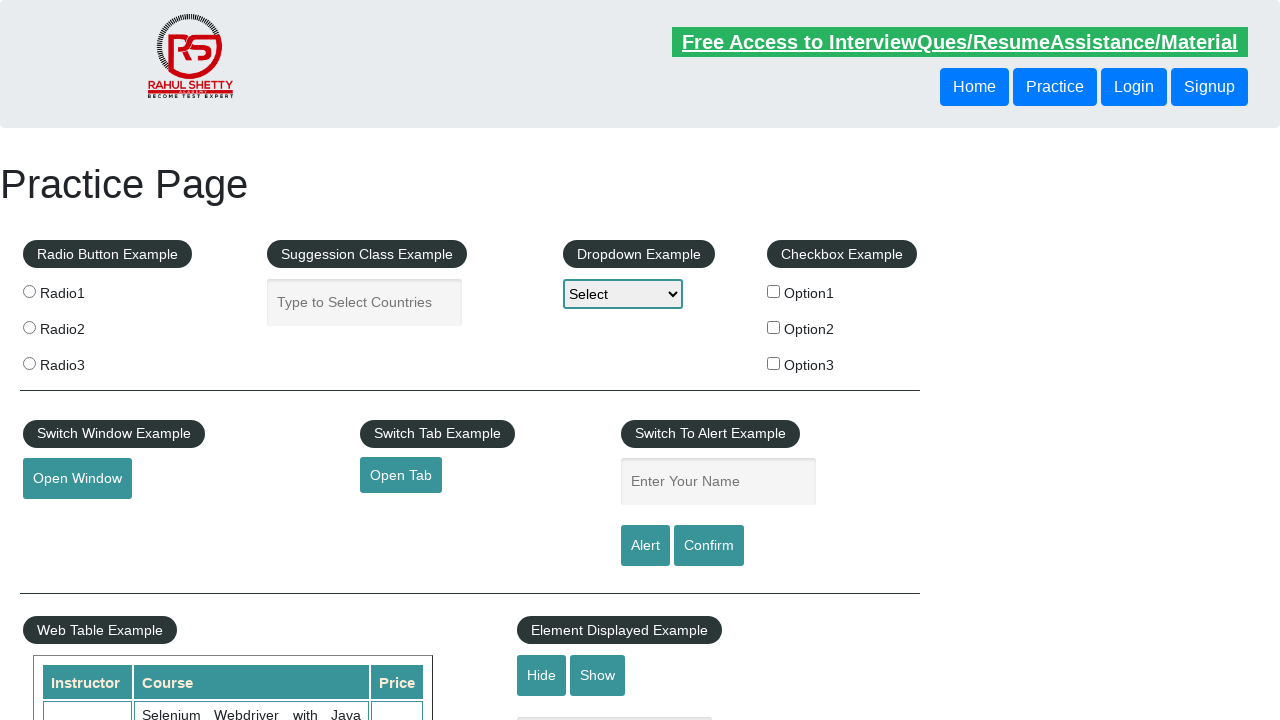

Waited for footer links in div#gf-BIG to be present
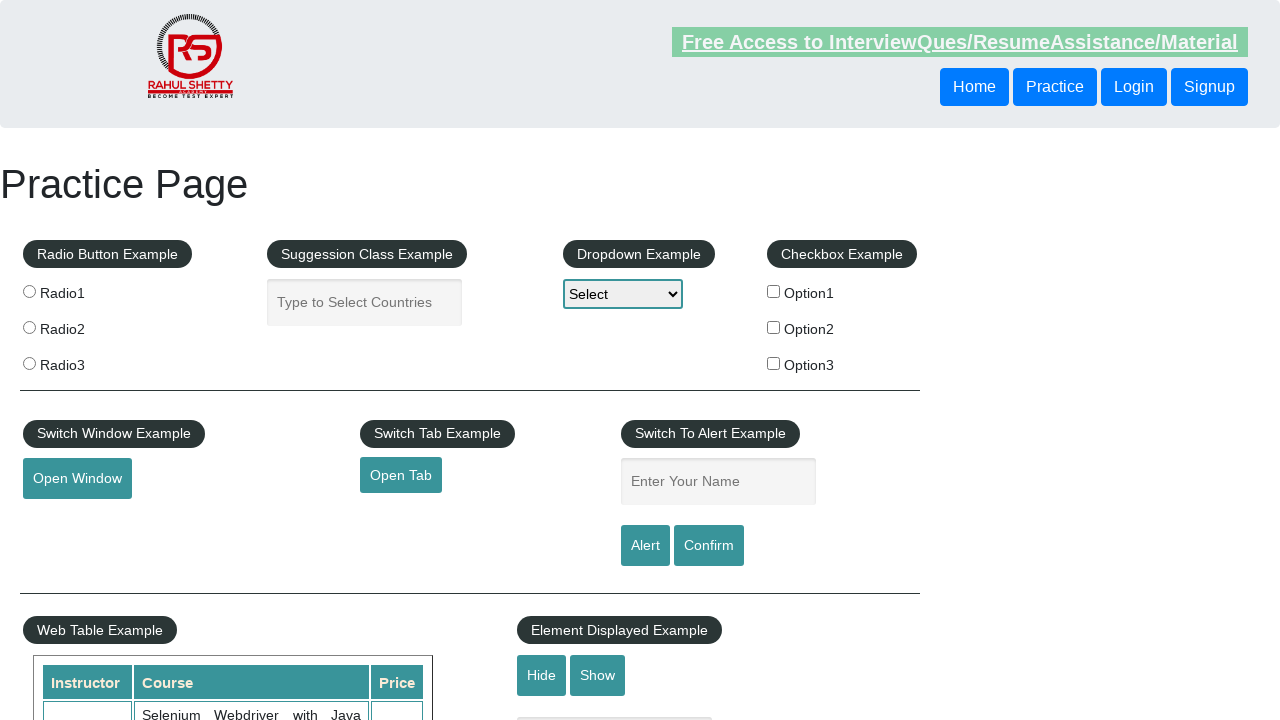

Found 20 footer links in the footer section
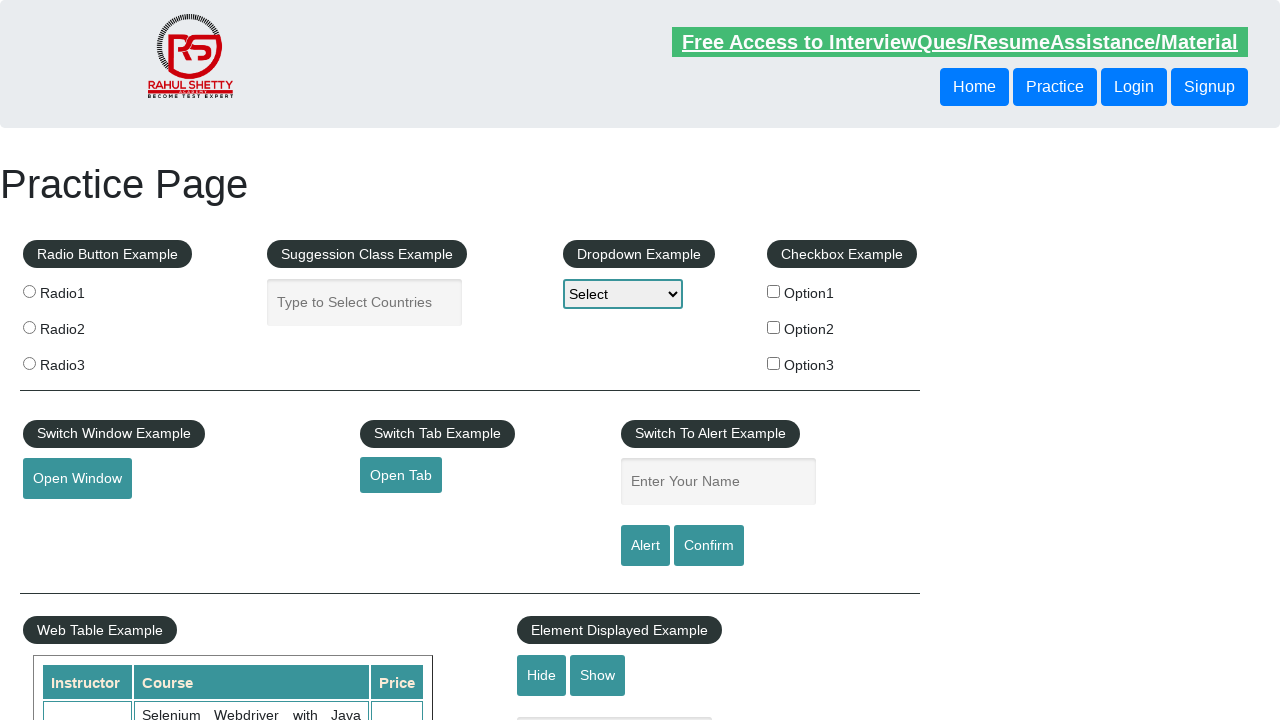

Verified that at least one footer link exists
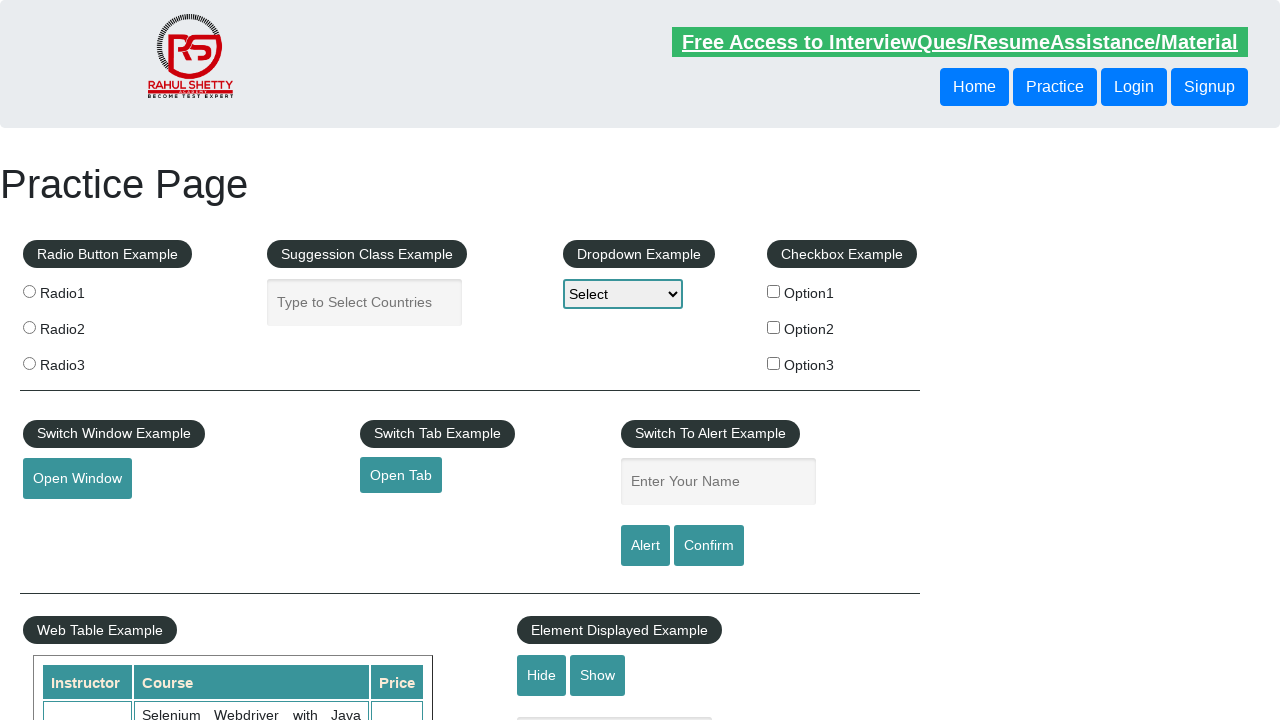

Located the first legend element
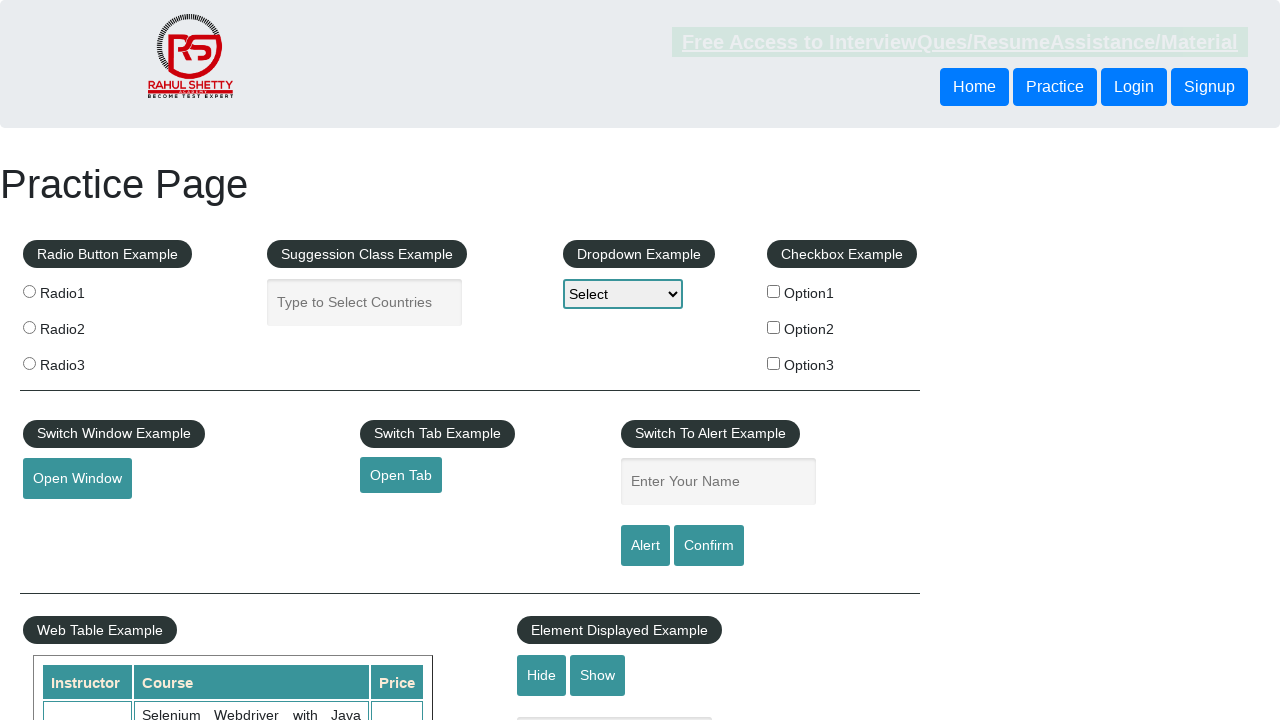

Verified that the first legend element is visible
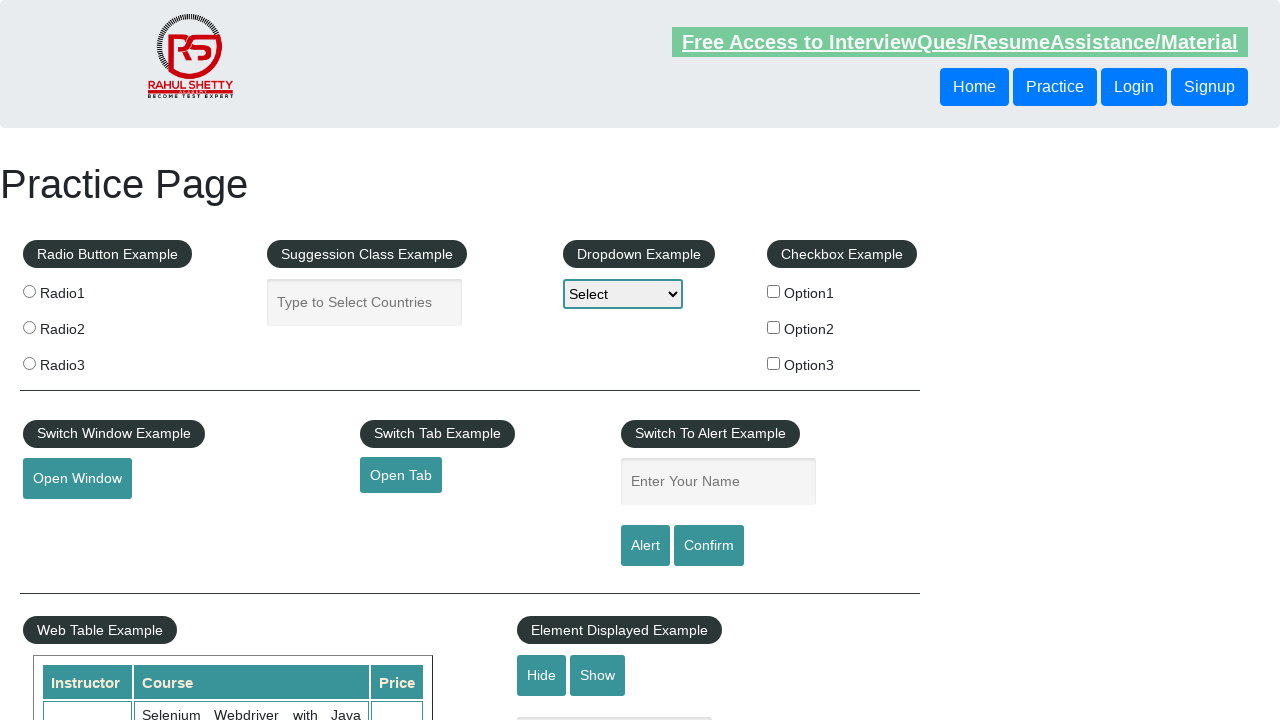

Located the first footer link
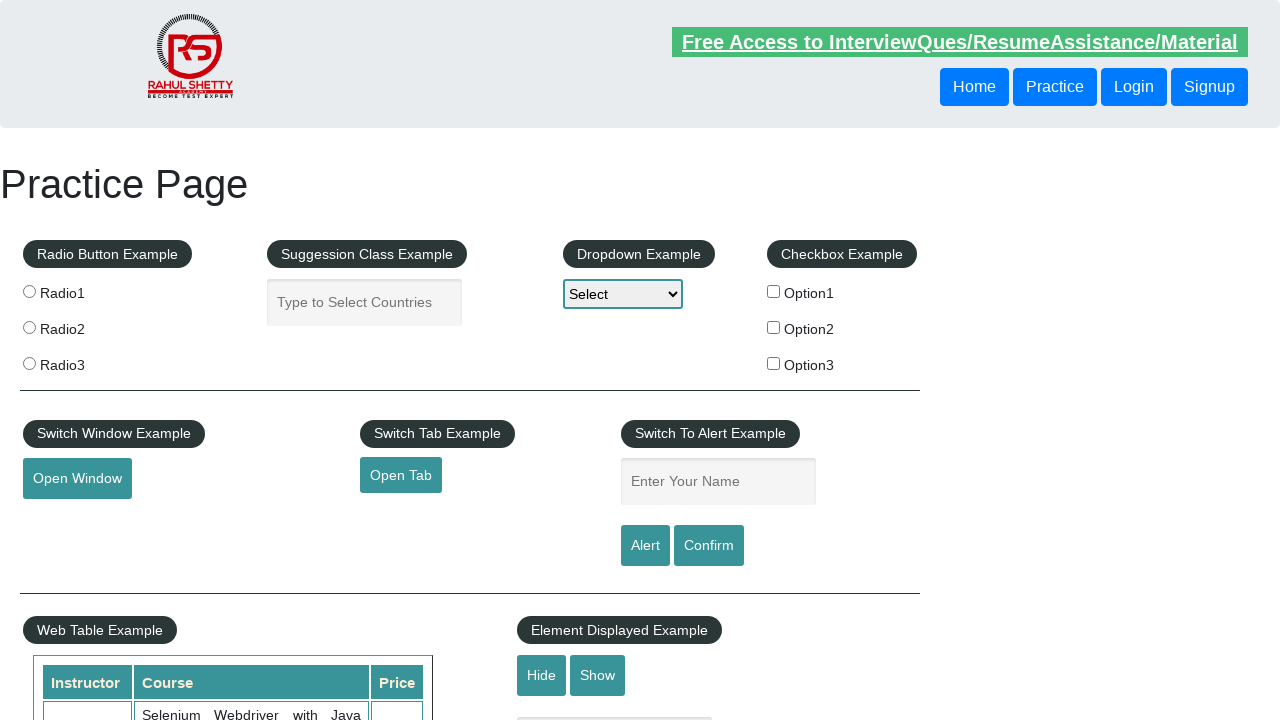

Verified that the first footer link is visible
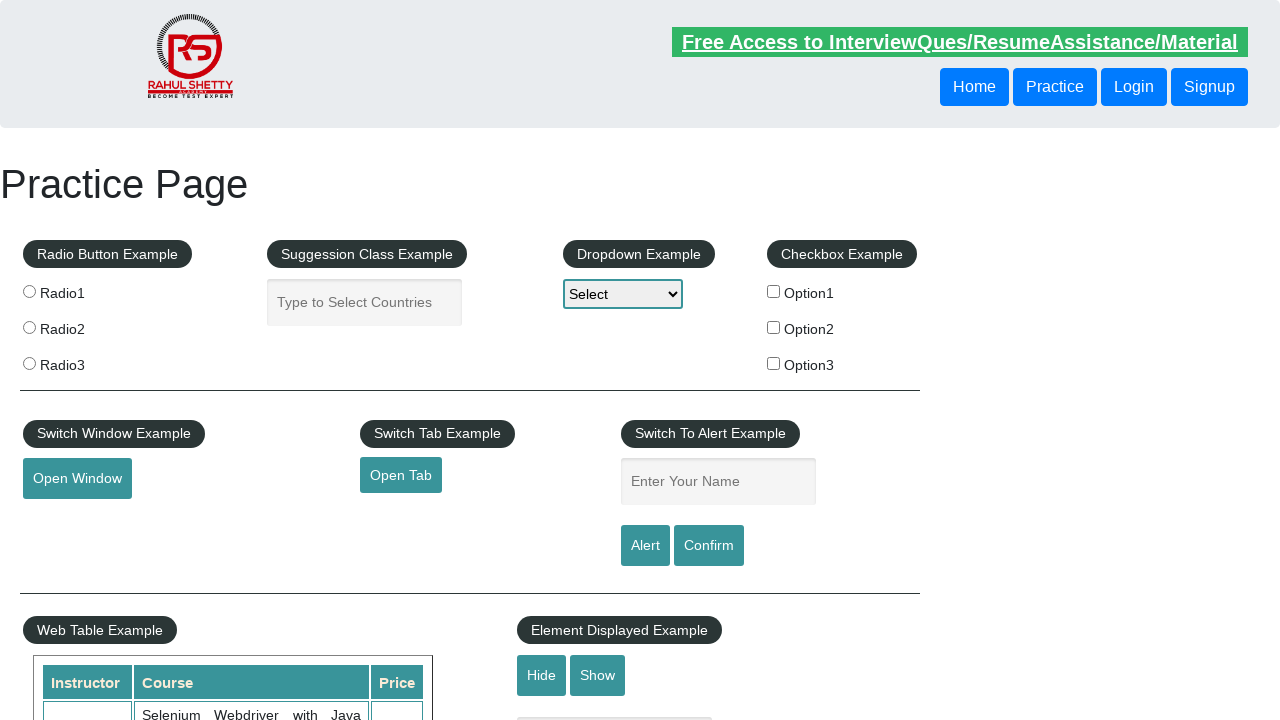

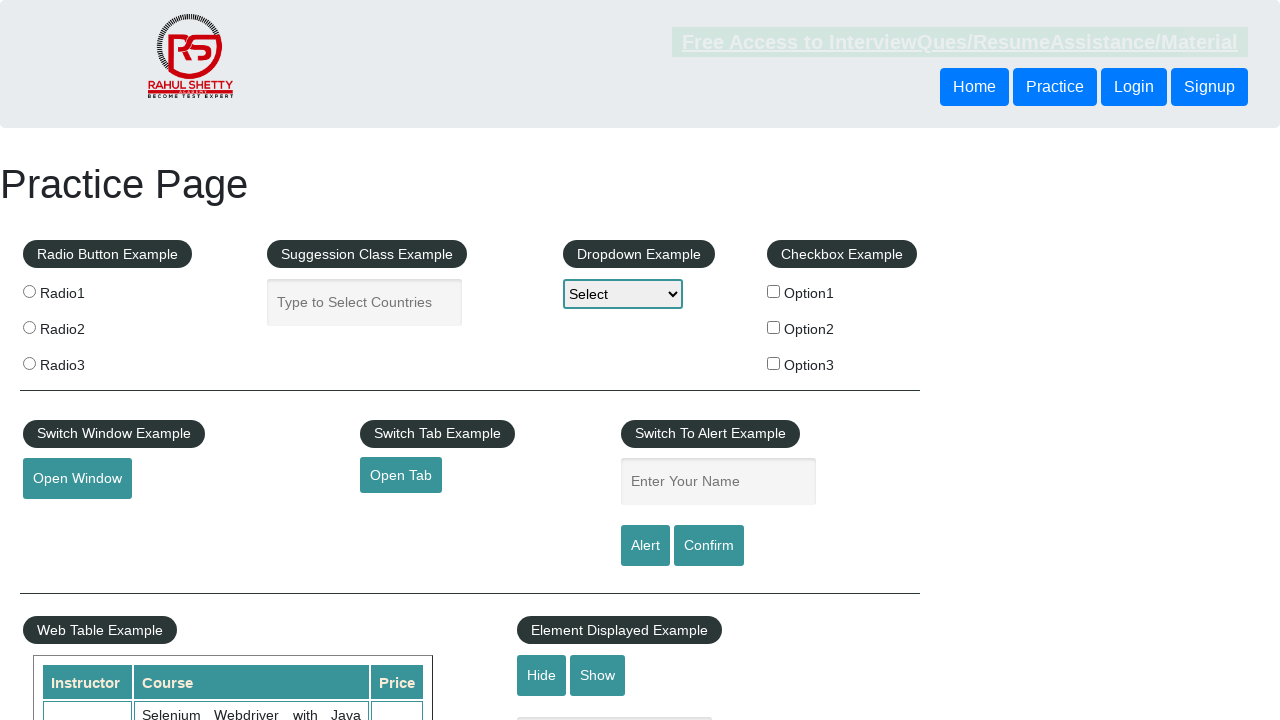